Tests dynamic element addition and removal by clicking Add Element button and then deleting the created element

Starting URL: https://the-internet.herokuapp.com/add_remove_elements/

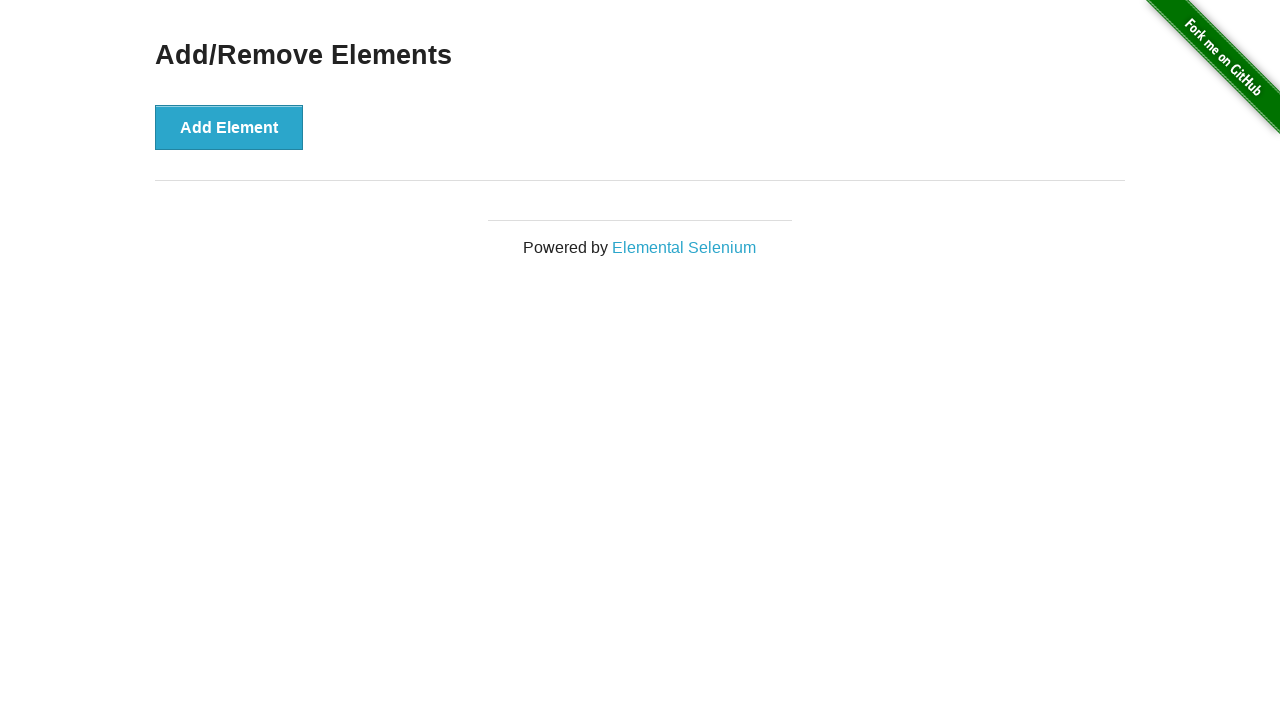

Clicked 'Add Element' button to create new element at (229, 127) on button[onclick='addElement()']
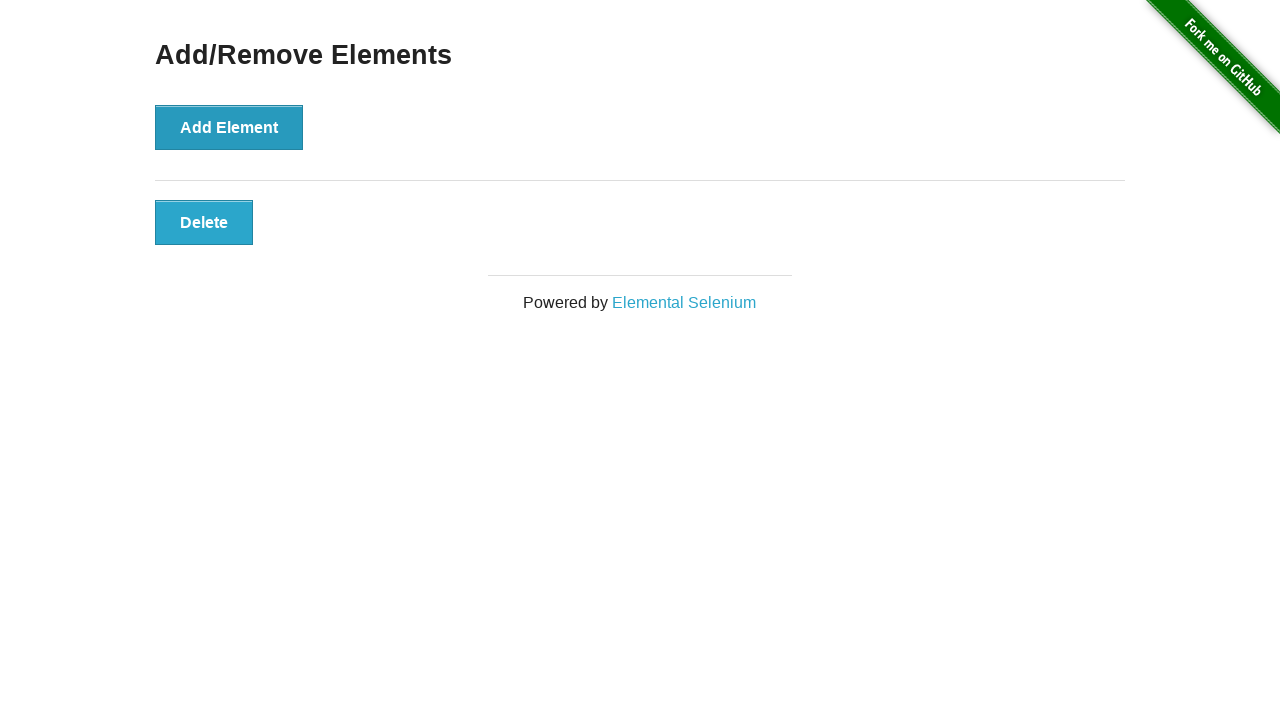

Delete button appeared after element was added
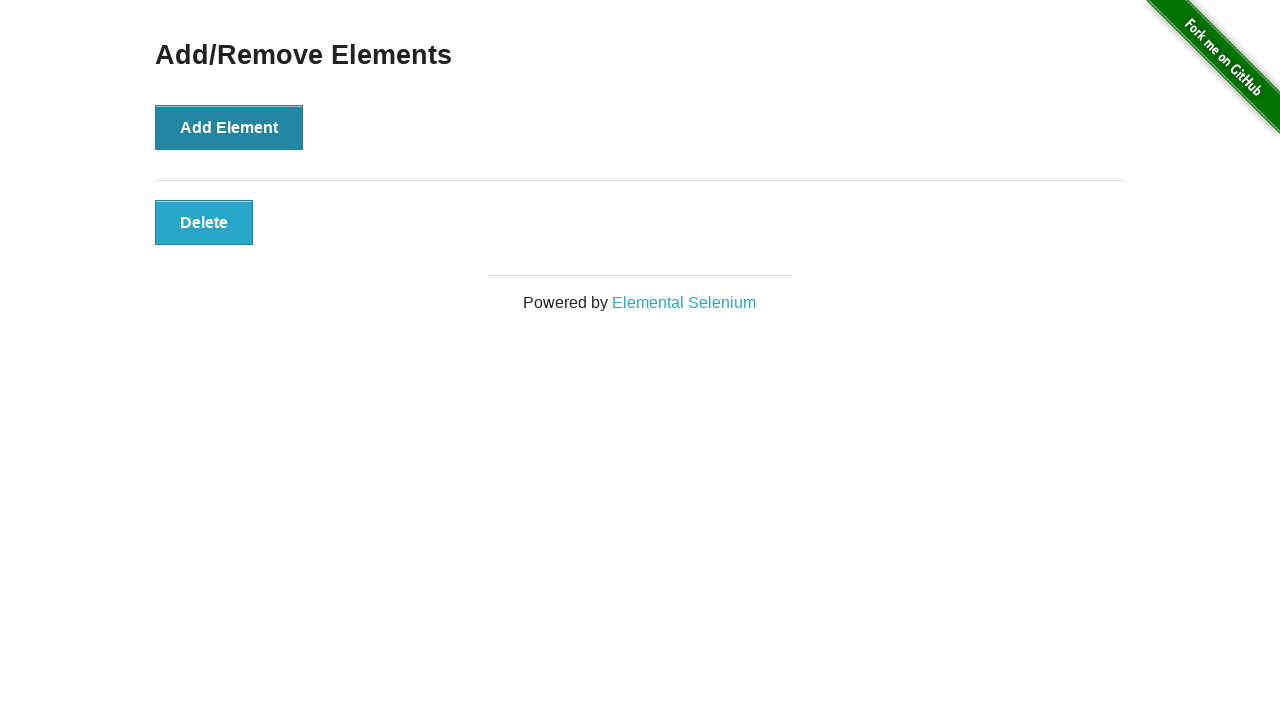

Clicked 'Delete' button to remove the created element at (204, 222) on button[onclick='deleteElement()']
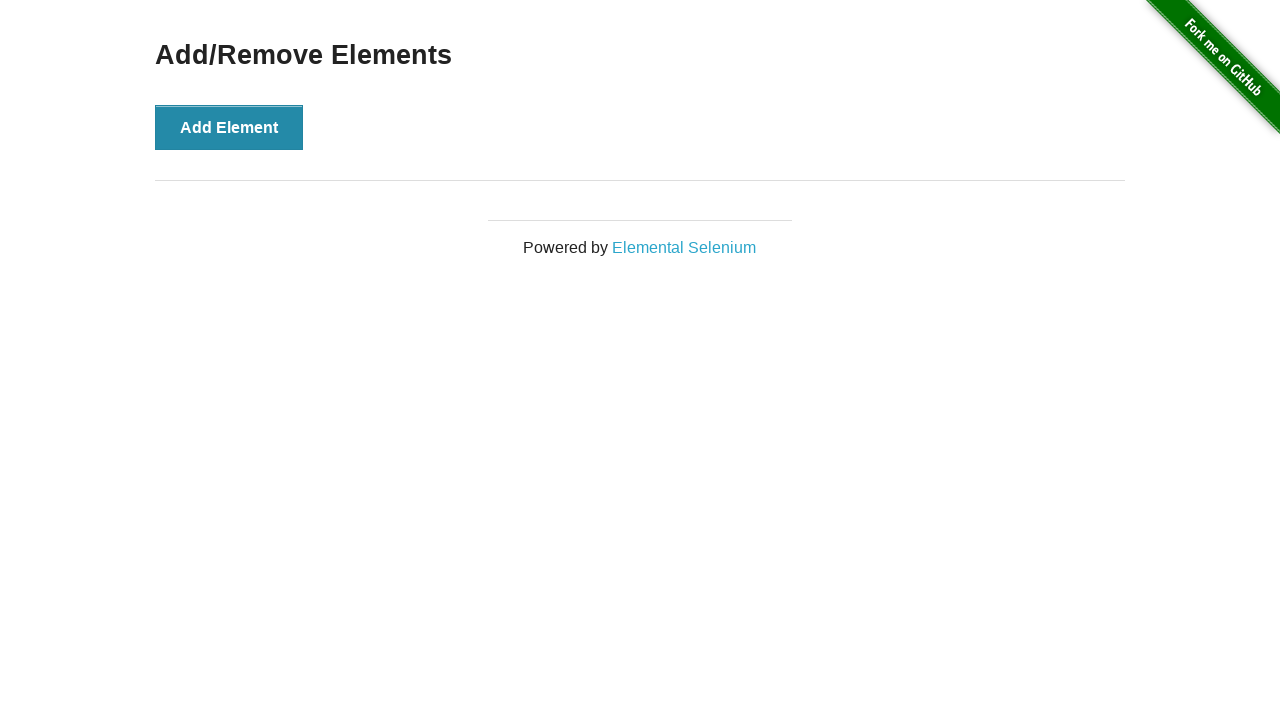

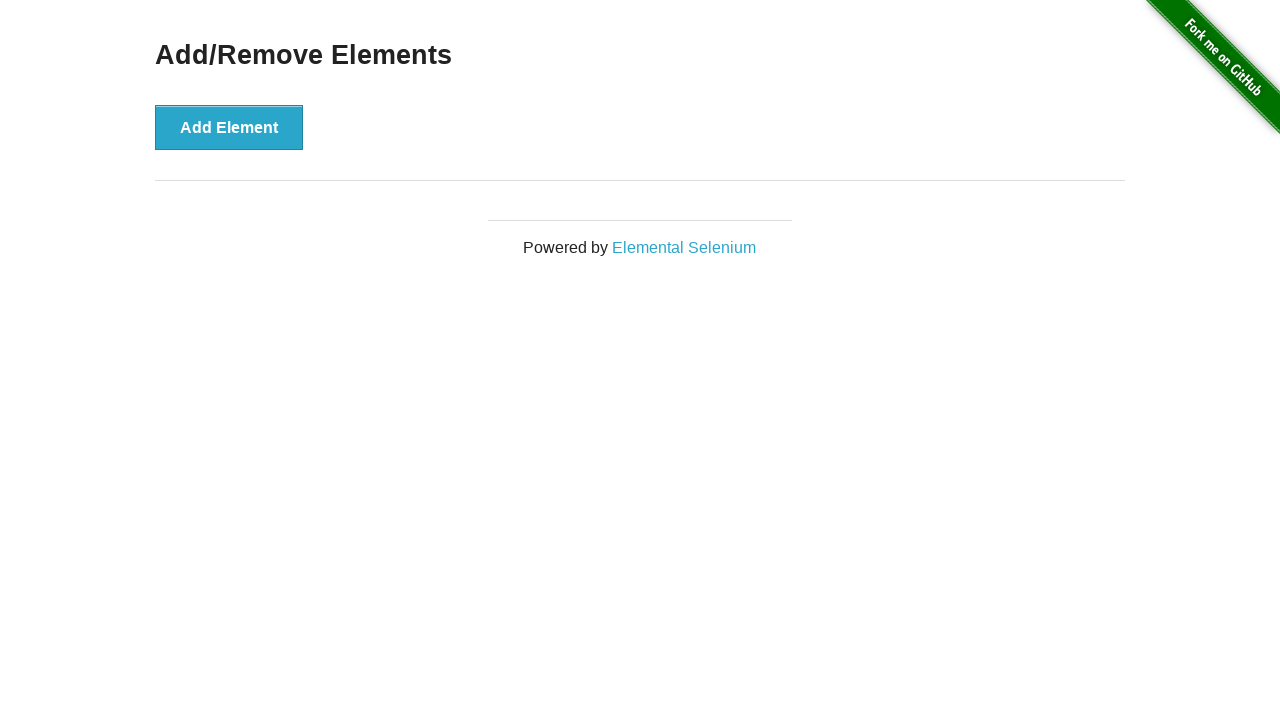